Retrieves the text content of the h1 heading element on the page

Starting URL: https://www.selenium.dev/selenium/web/inputs.html

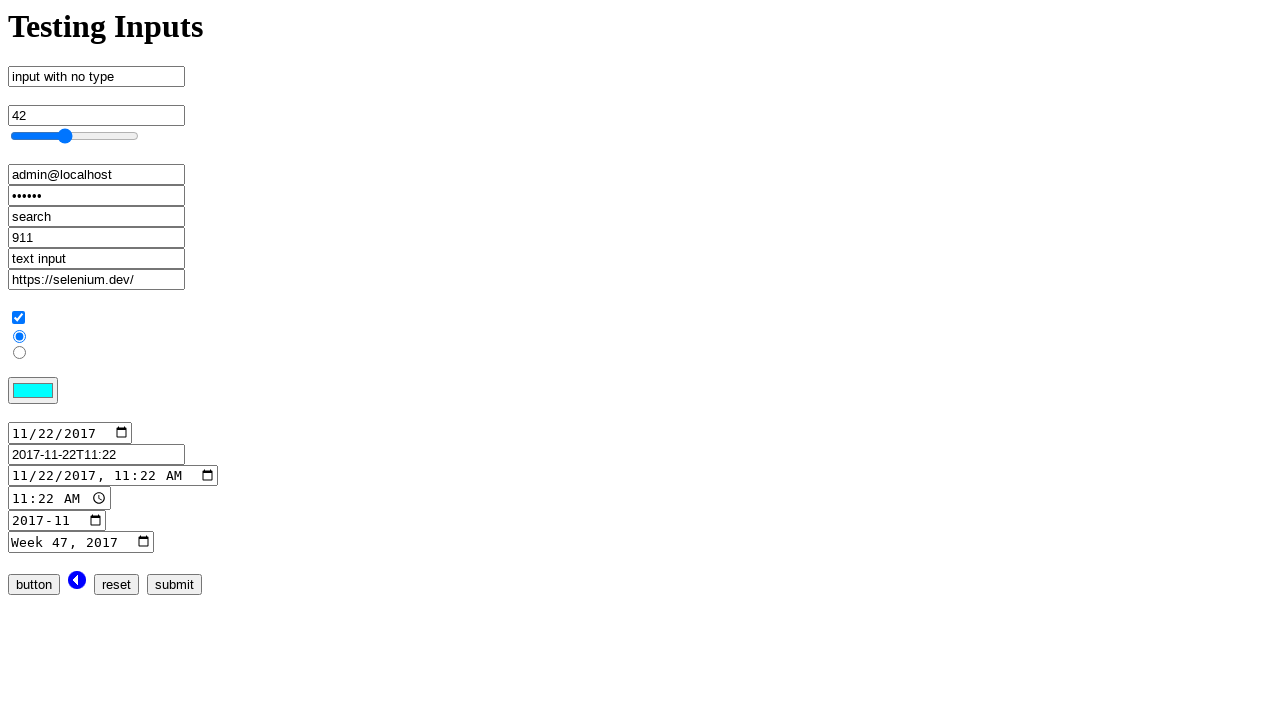

Navigated to https://www.selenium.dev/selenium/web/inputs.html
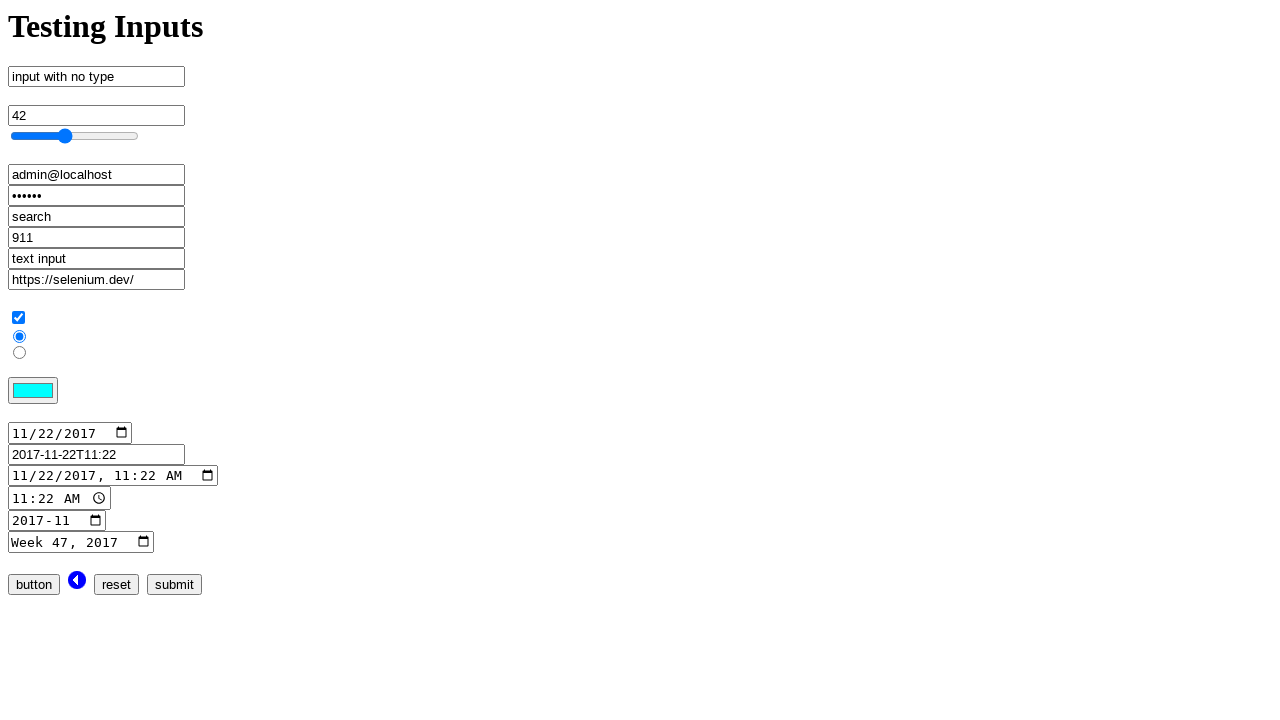

Located h1 heading element
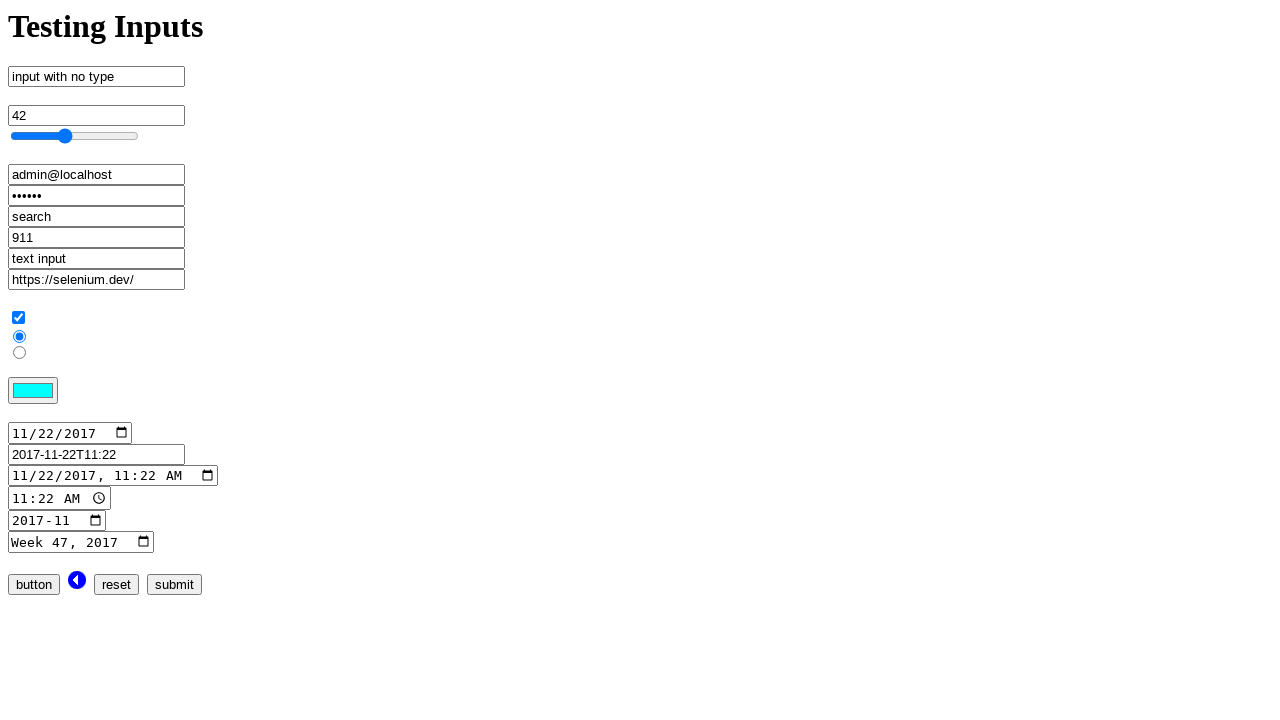

Retrieved text content from h1 heading element
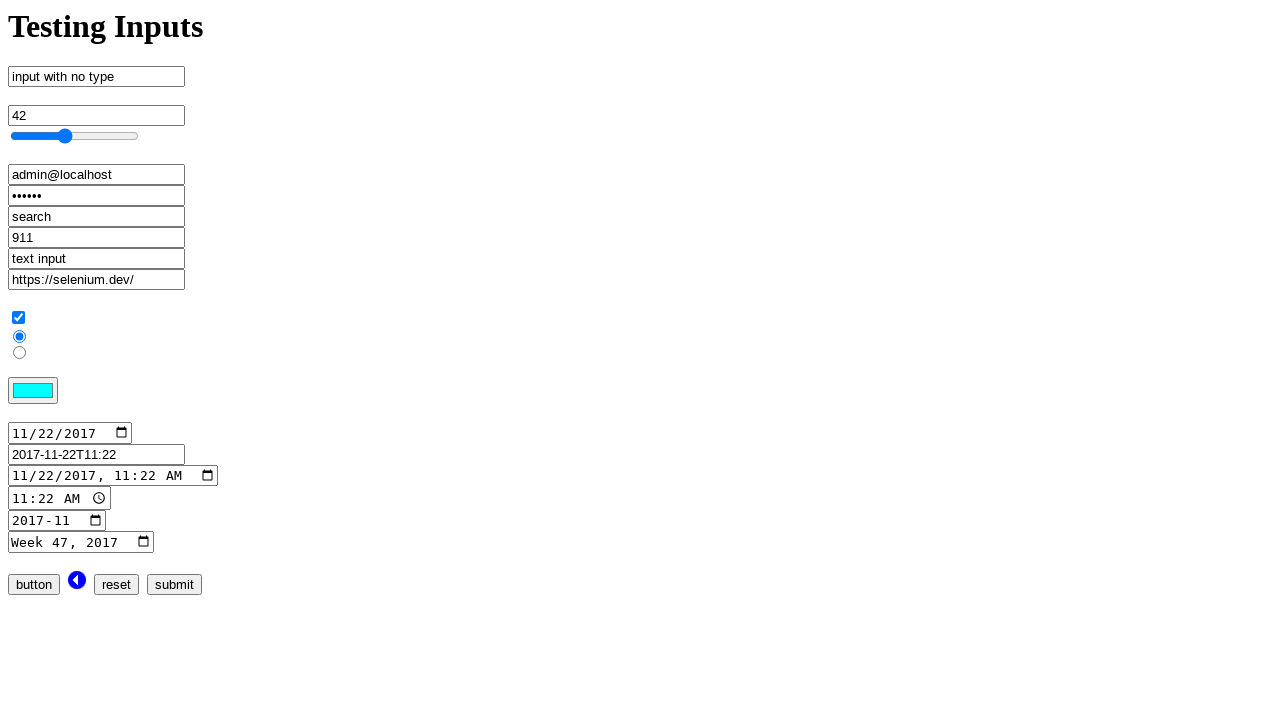

Printed element text: Testing Inputs
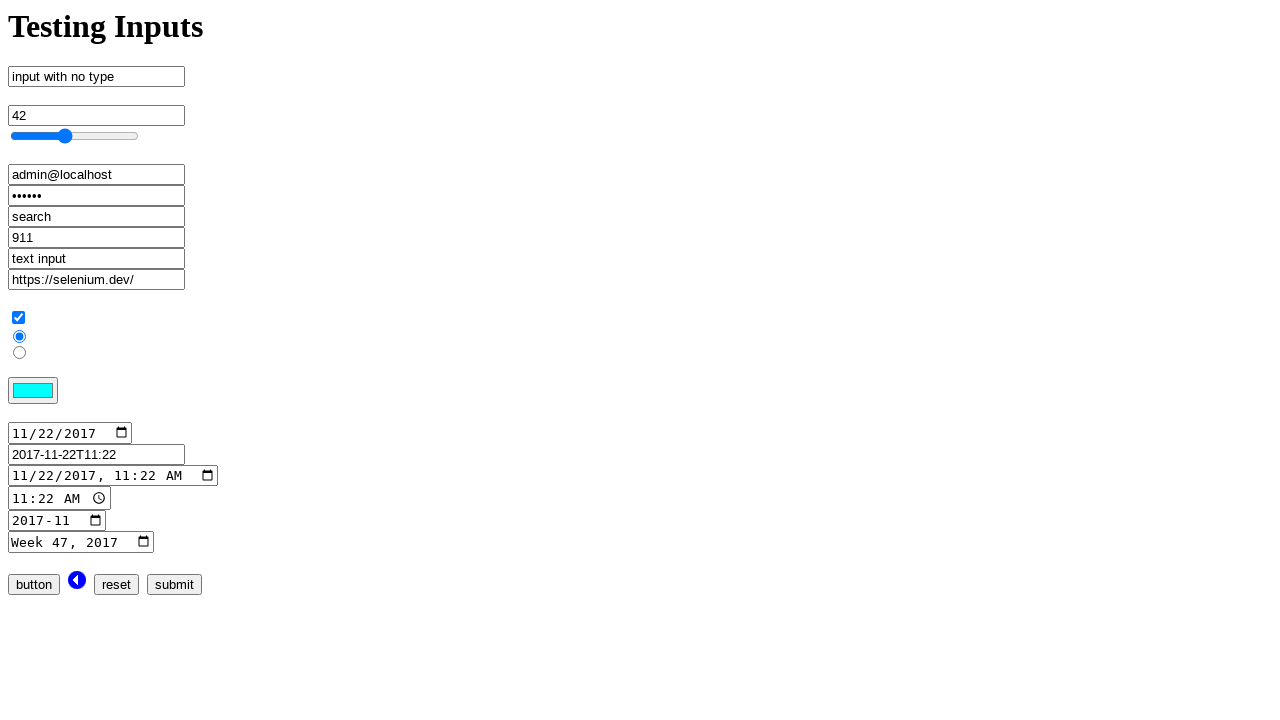

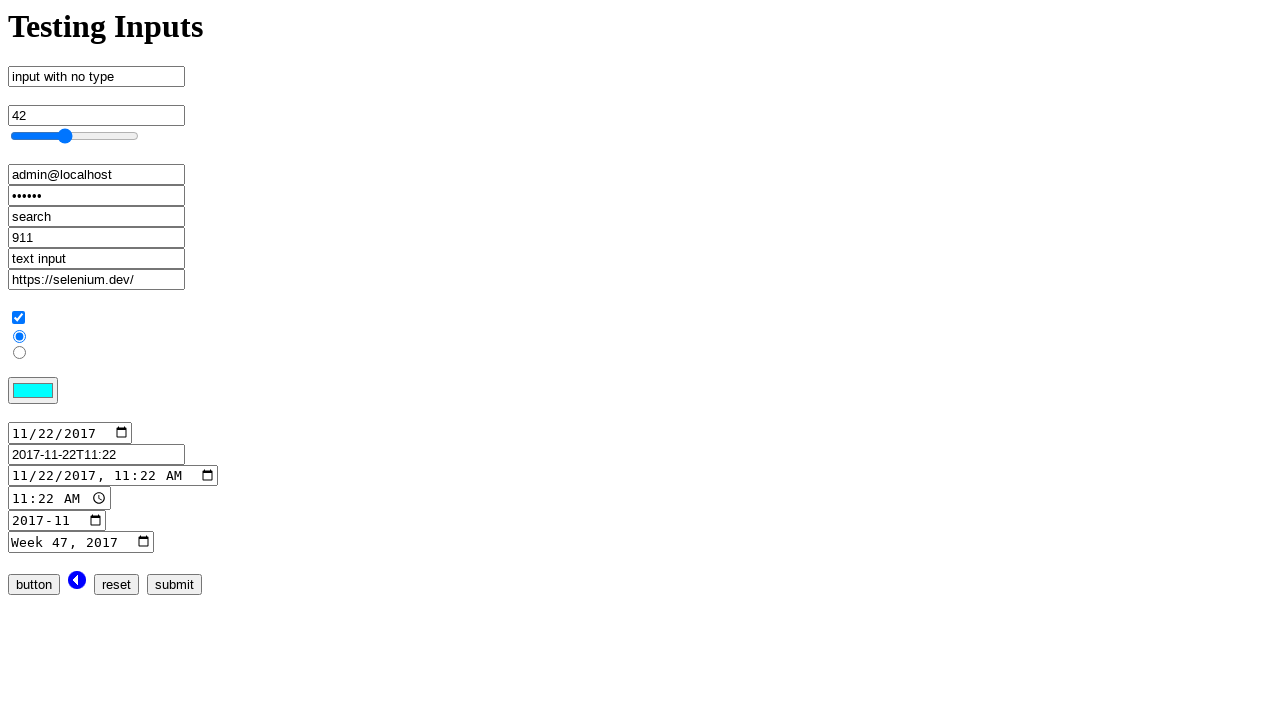